Tests iframe interaction by switching to an iframe, clicking an element inside it, and switching back to the parent frame

Starting URL: https://www.globalsqa.com/demo-site/frames-and-windows/#iFrame

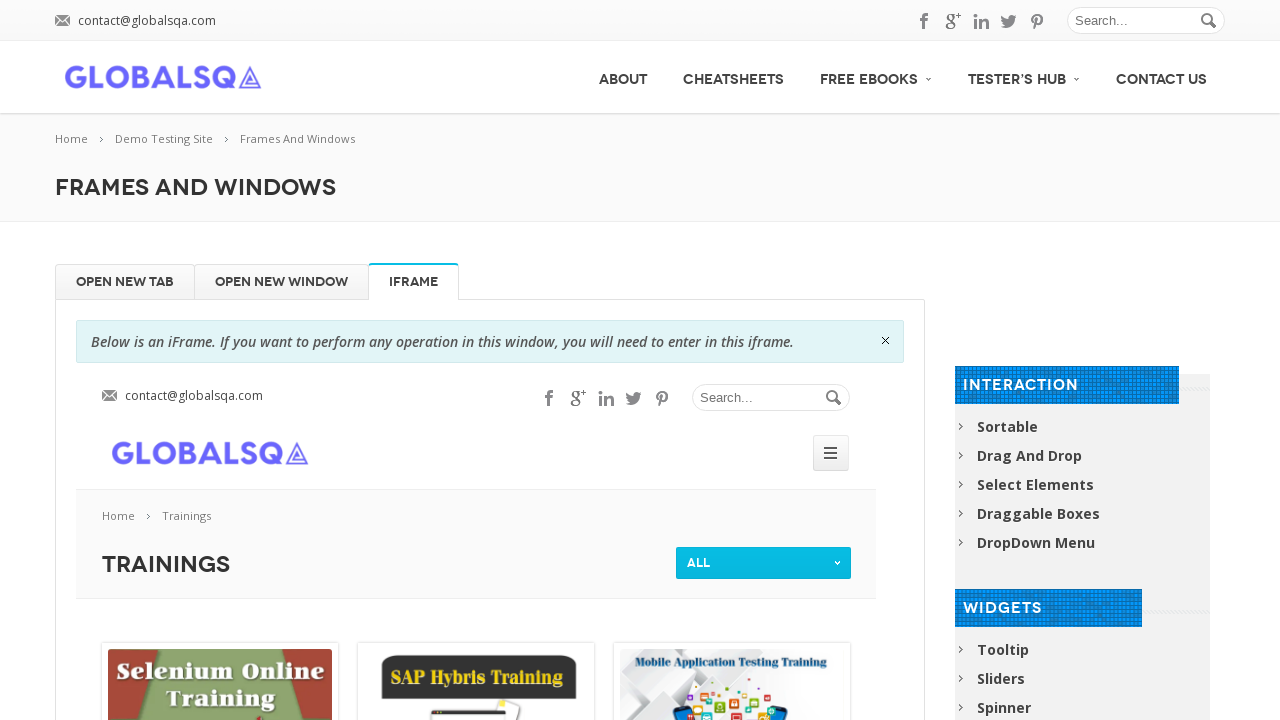

Located iframe element with name 'globalSqa'
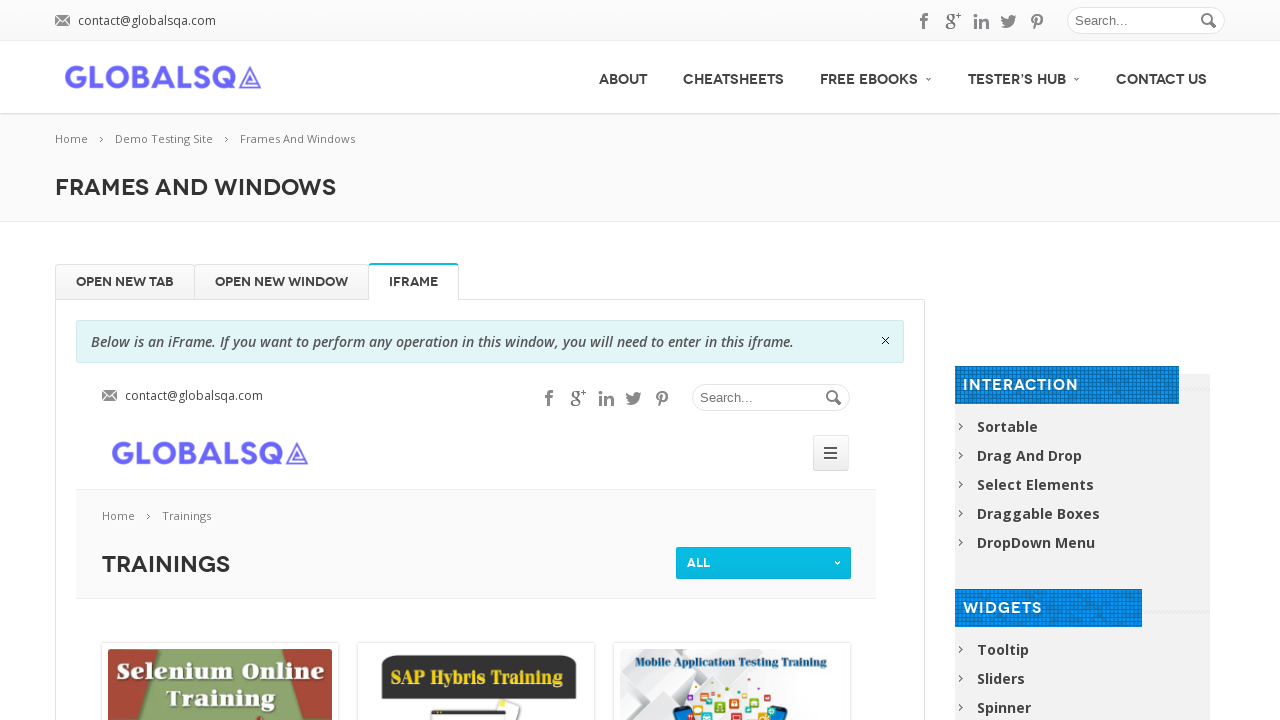

Switched to iframe content frame
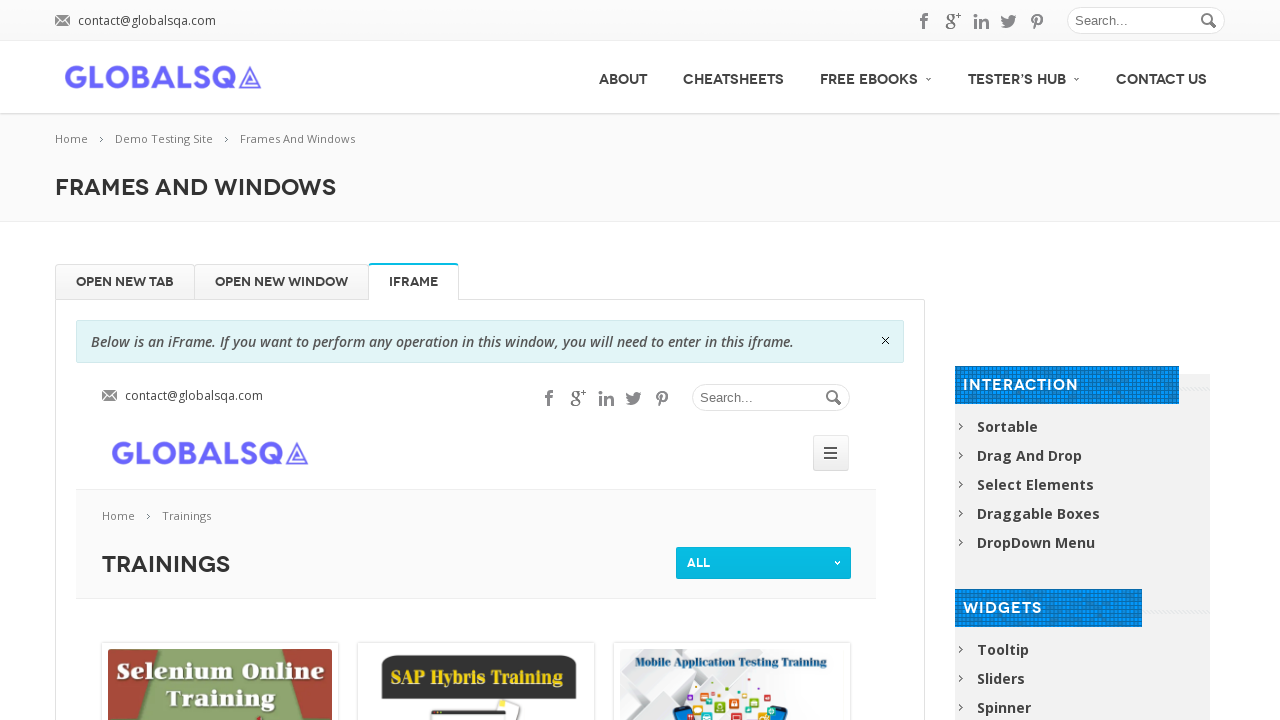

Clicked 'All' filter button inside iframe at (764, 563) on xpath=//div[@id='portfolio_filter']//span
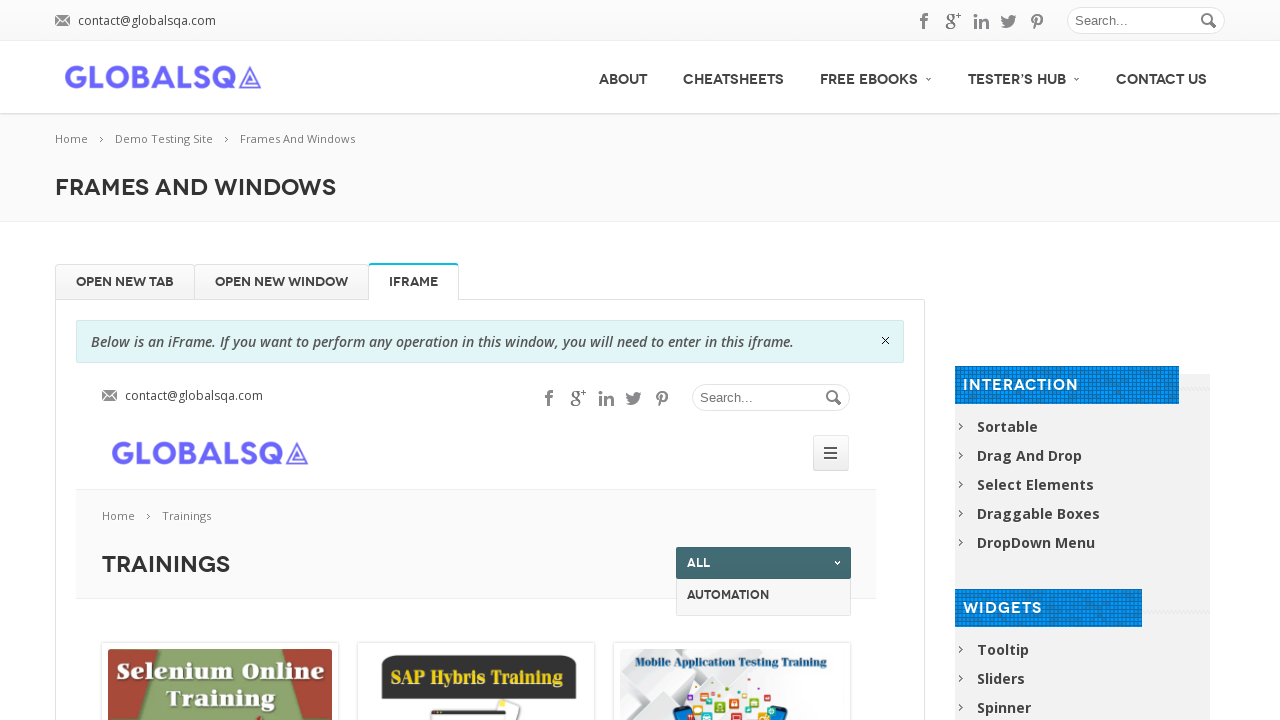

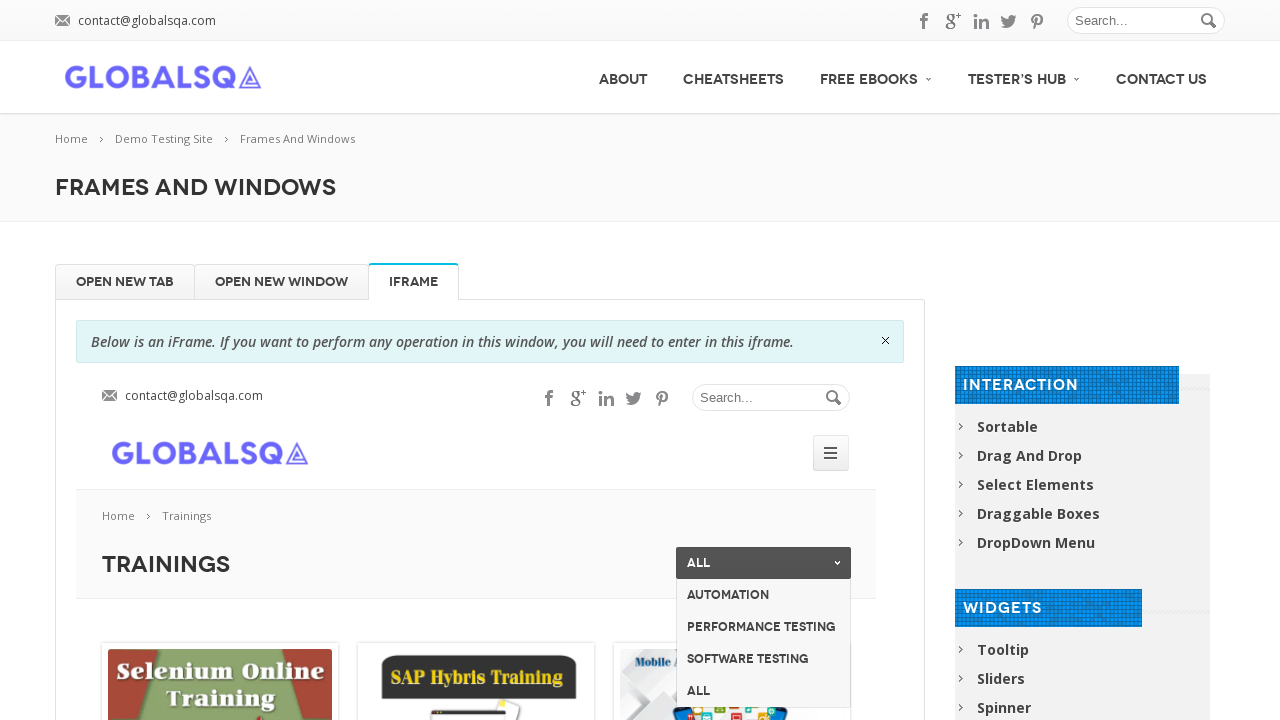